Tests navigation on the Naaptol e-commerce homepage by clicking on the Shopping category and then selecting Consumer Electronics section

Starting URL: https://www.naaptol.com/

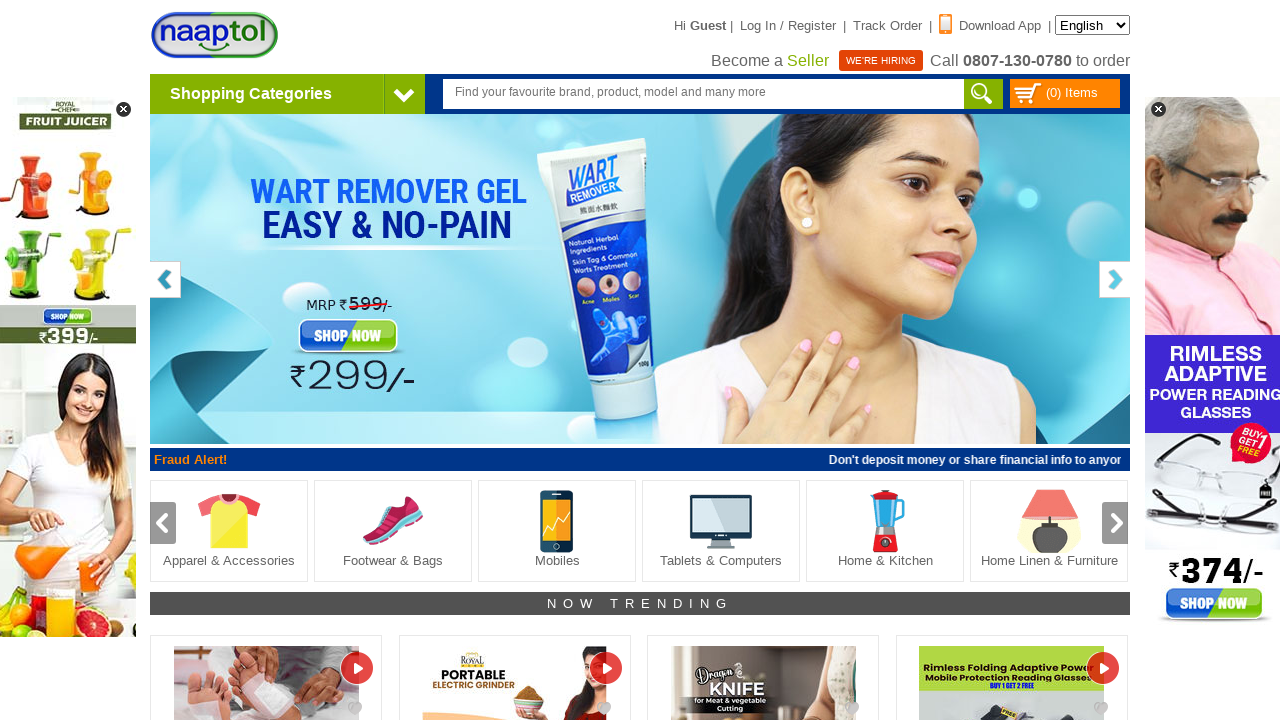

Waited for page to load (domcontentloaded)
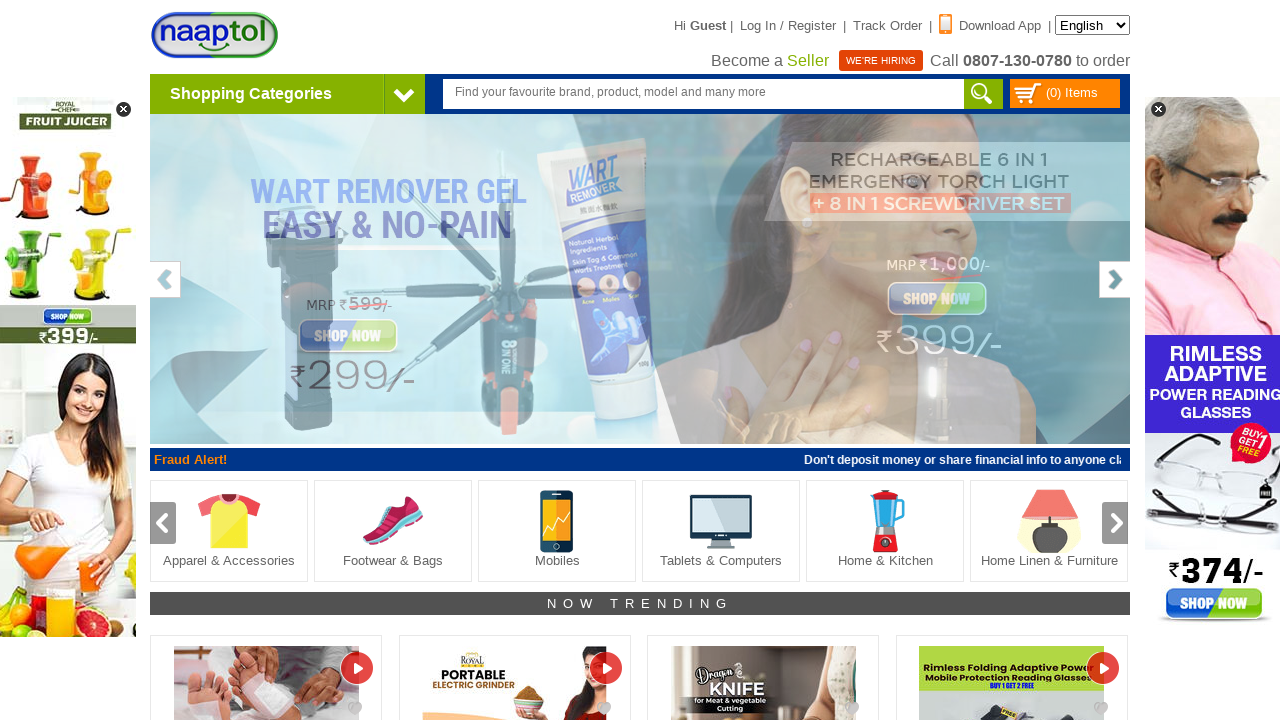

Clicked on the Shopping category at (288, 94) on .cate_head
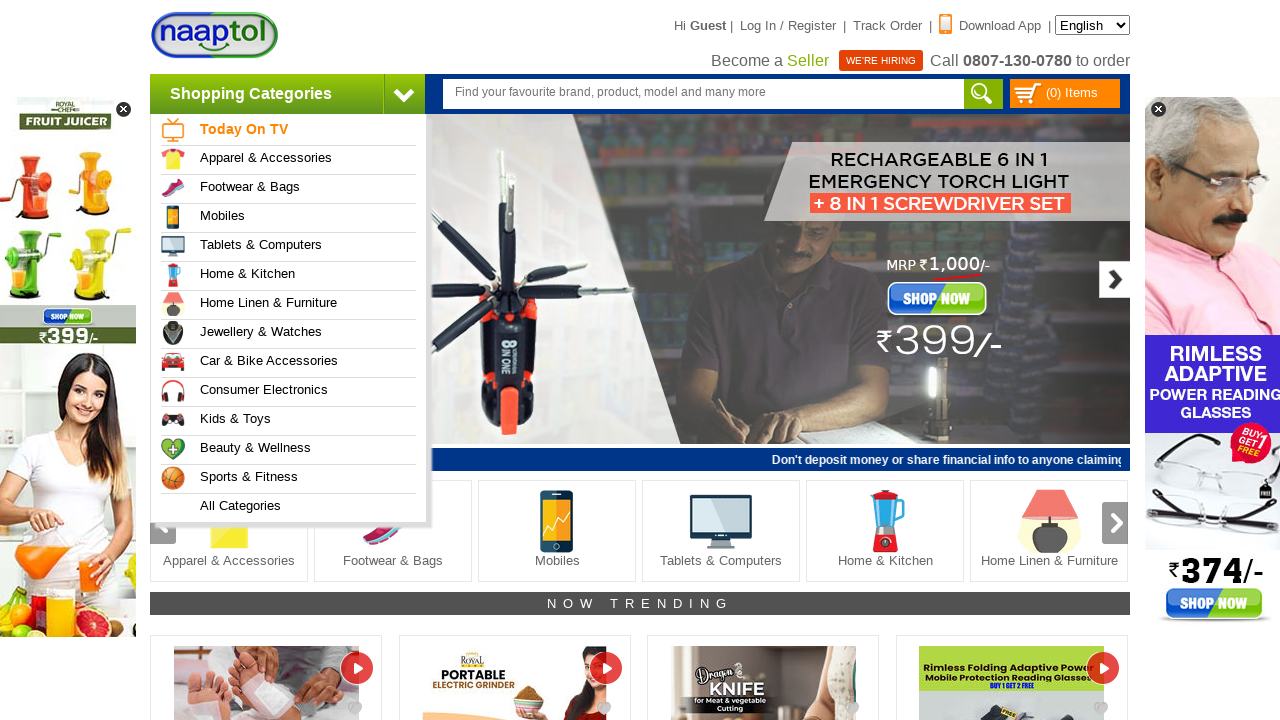

Clicked on Consumer Electronics section at (173, 391) on (//span[@class='catIconMenu electronics'])[1]
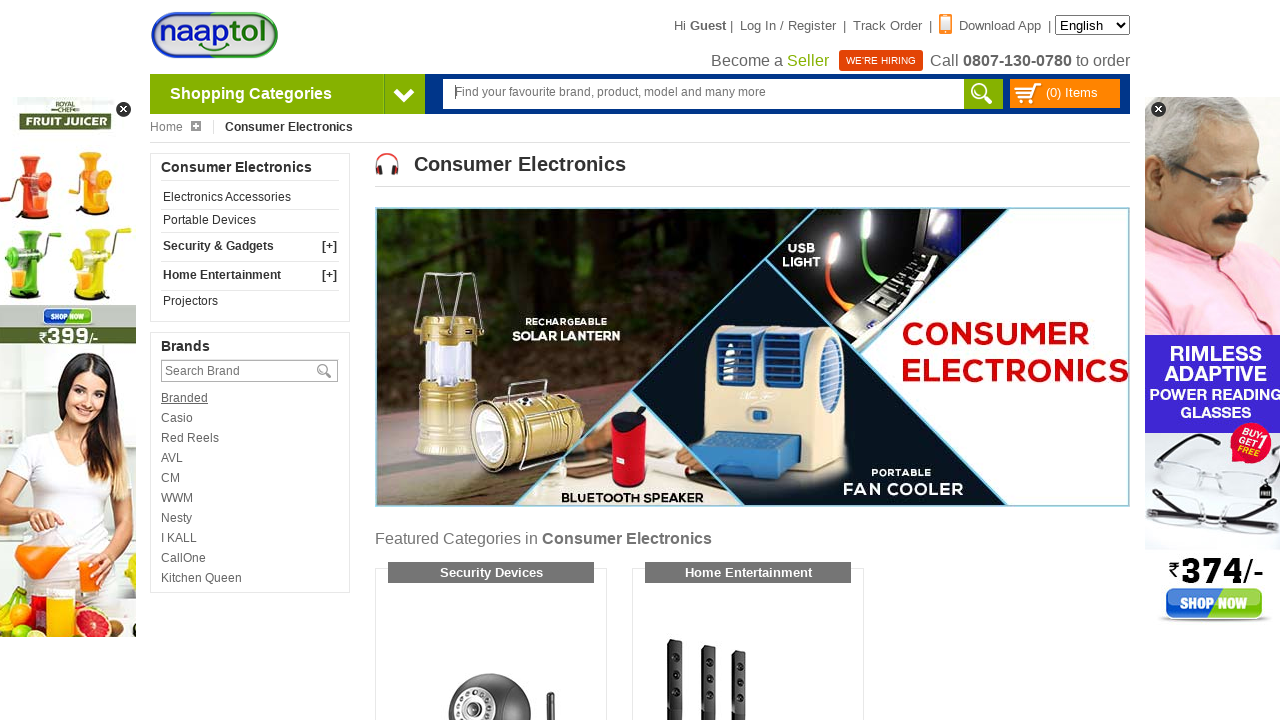

Waited for page navigation to complete
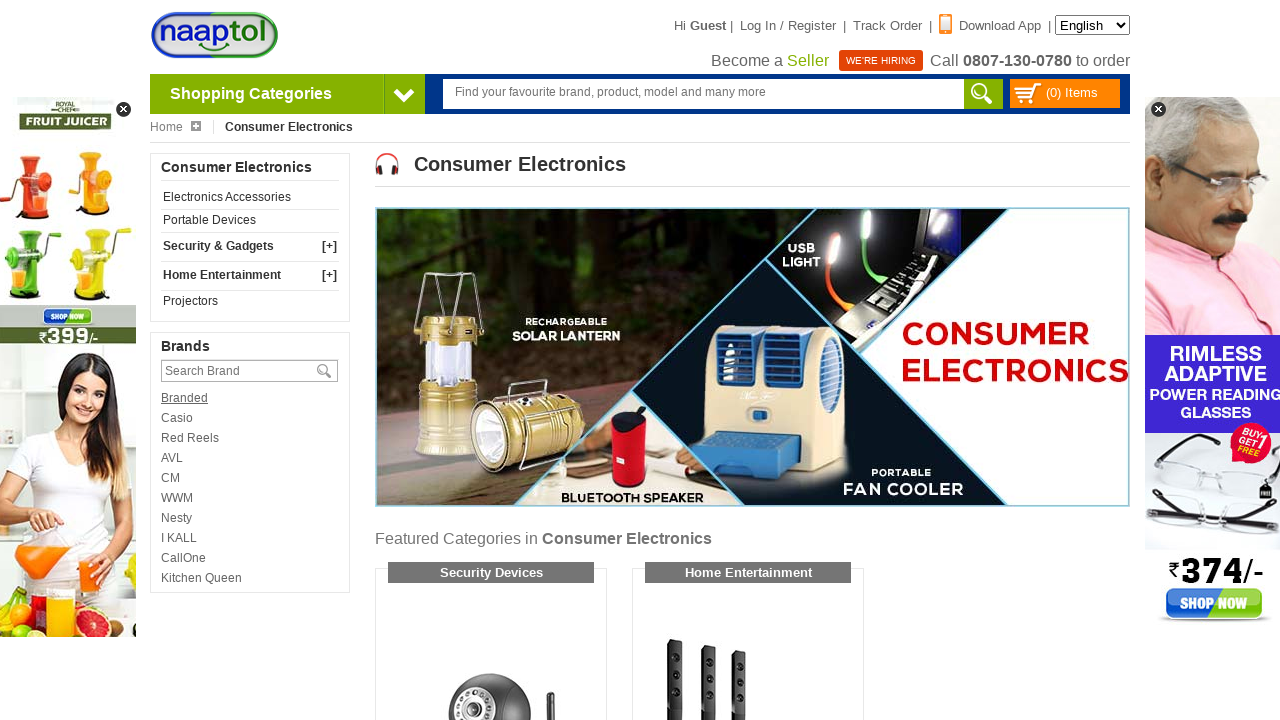

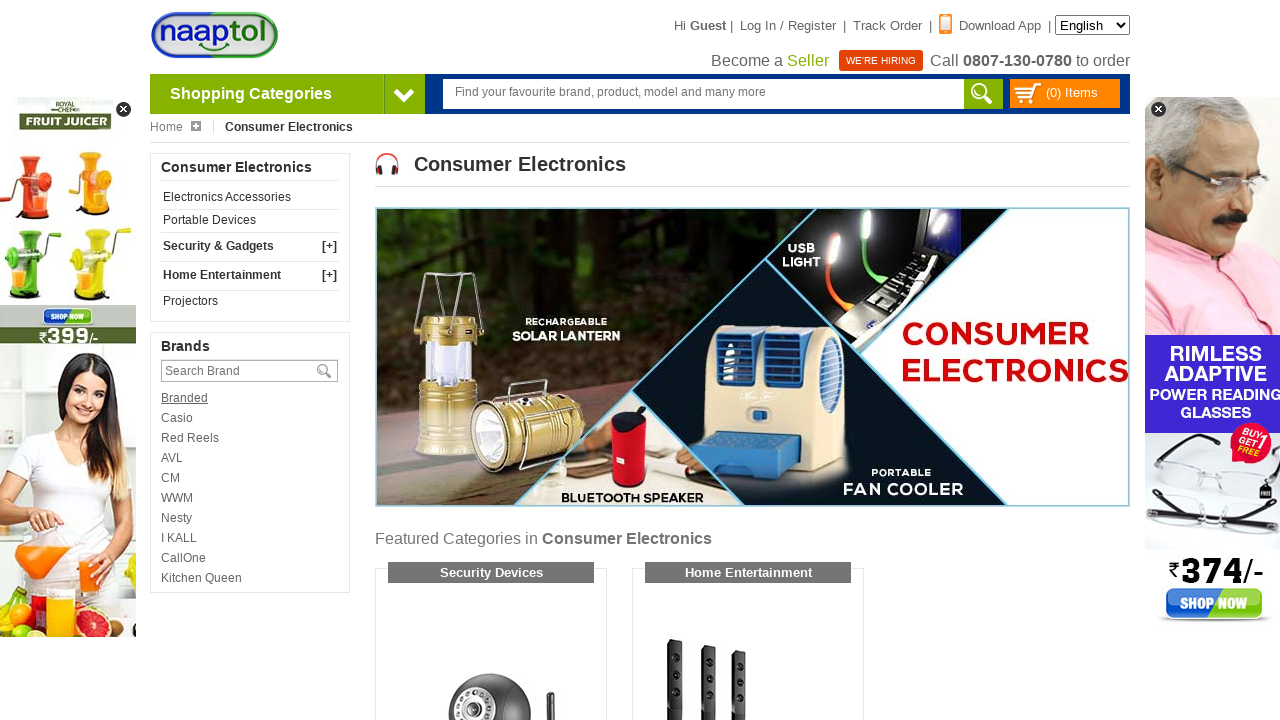